Tests input field interaction by locating a field by label, typing text sequentially, and then clearing it

Starting URL: https://www.qa-practice.com/elements/input/simple

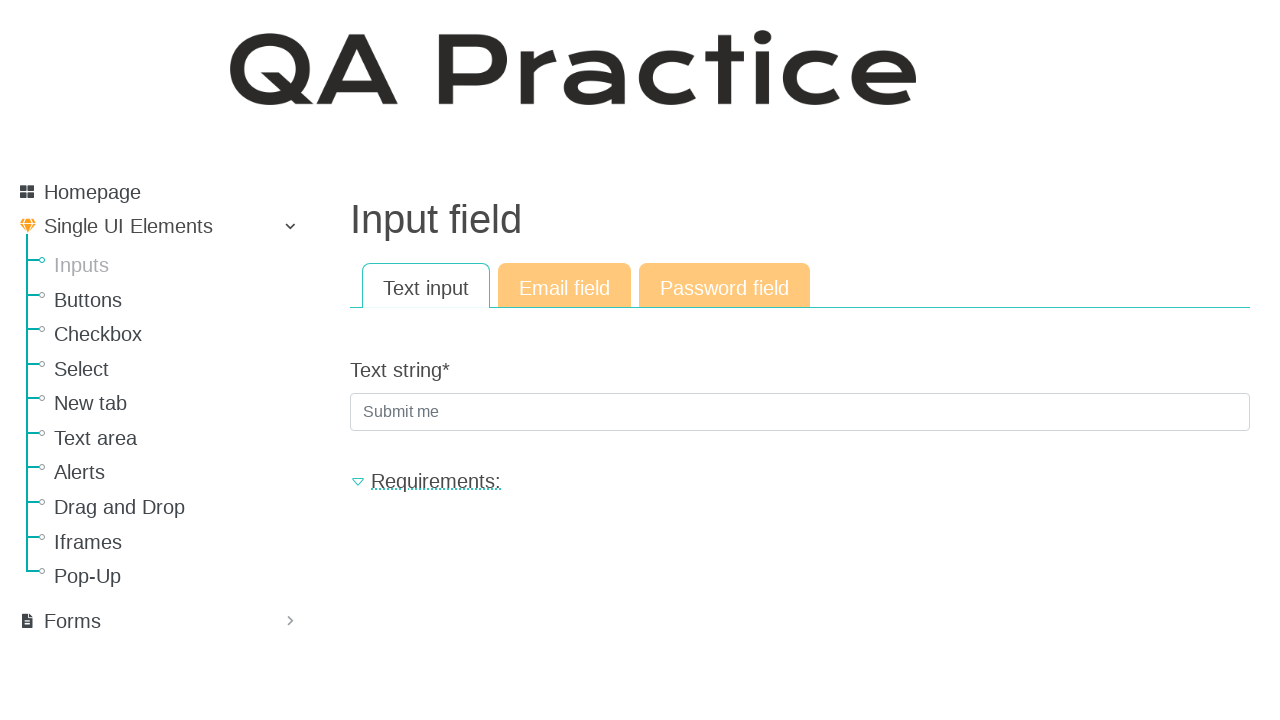

Navigated to input field practice page
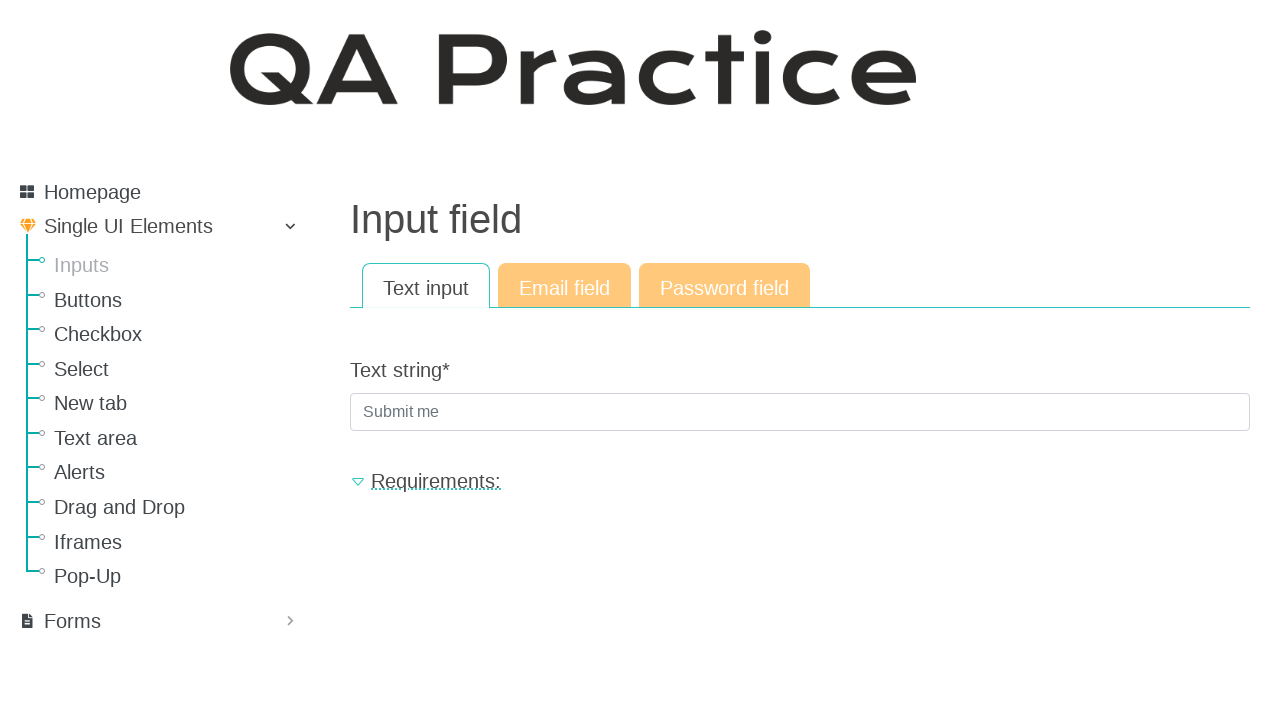

Located input field by label 'Text string'
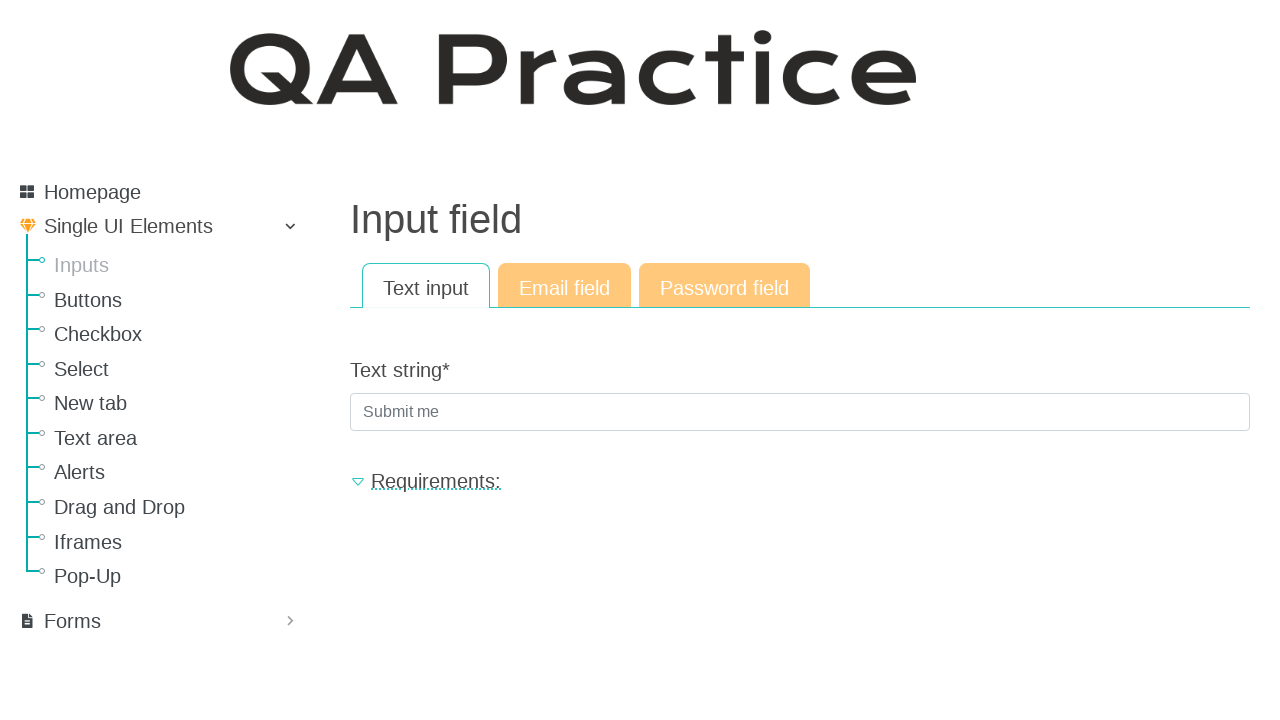

Typed 'testinputvalue' sequentially with 200ms delay between characters
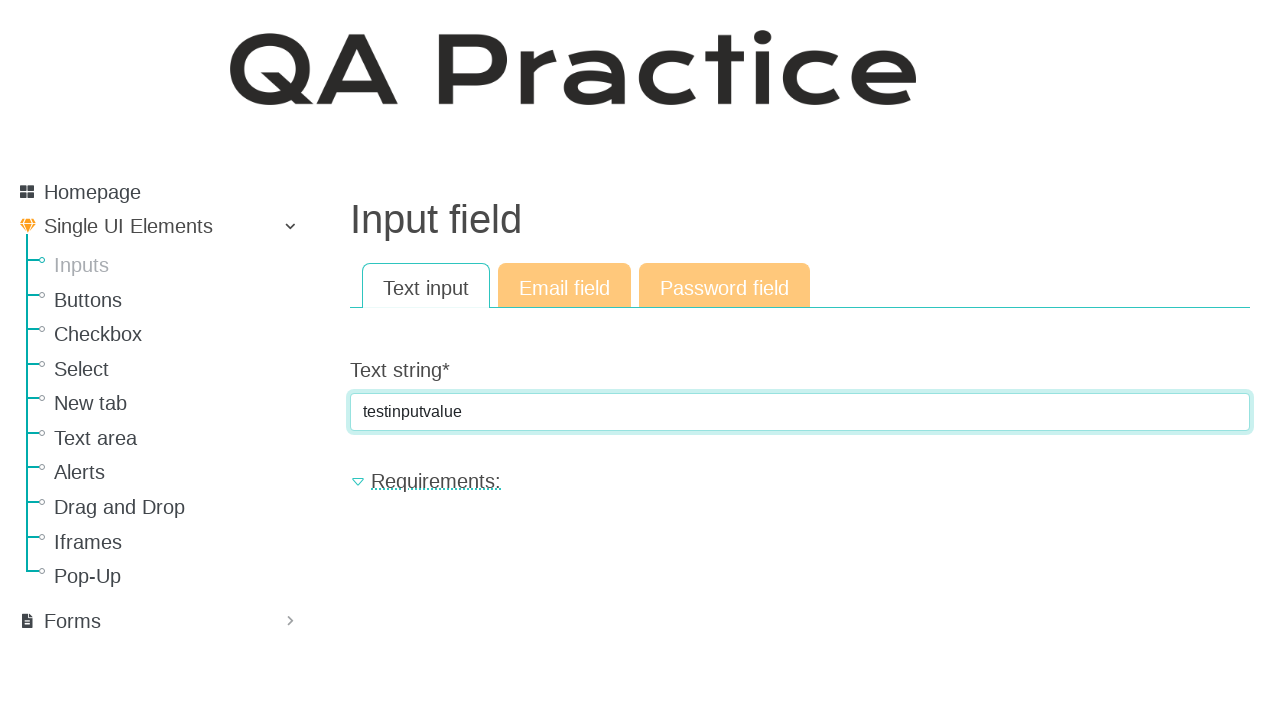

Cleared the input field on internal:label="Text string"i
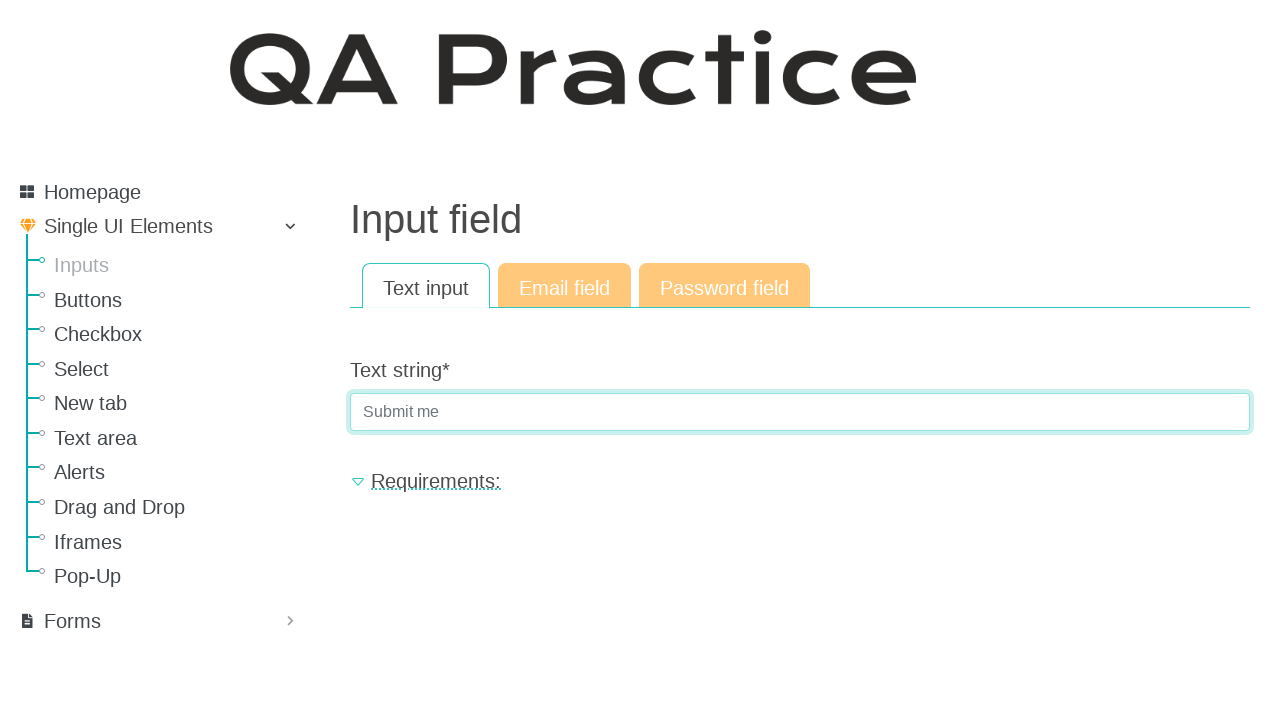

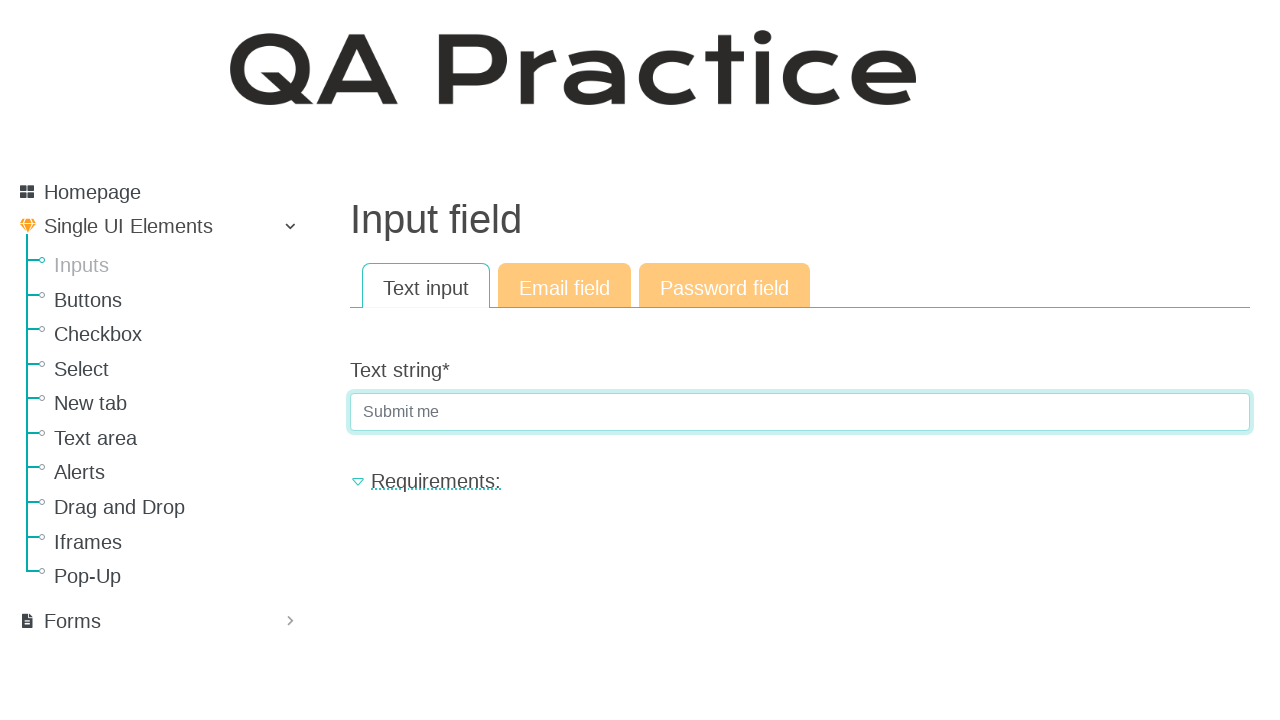